Tests drag-and-drop functionality on the jQuery UI droppable demo page by dragging an element onto a target within an iframe, then navigates to another demo via sidebar link.

Starting URL: https://jqueryui.com/droppable/

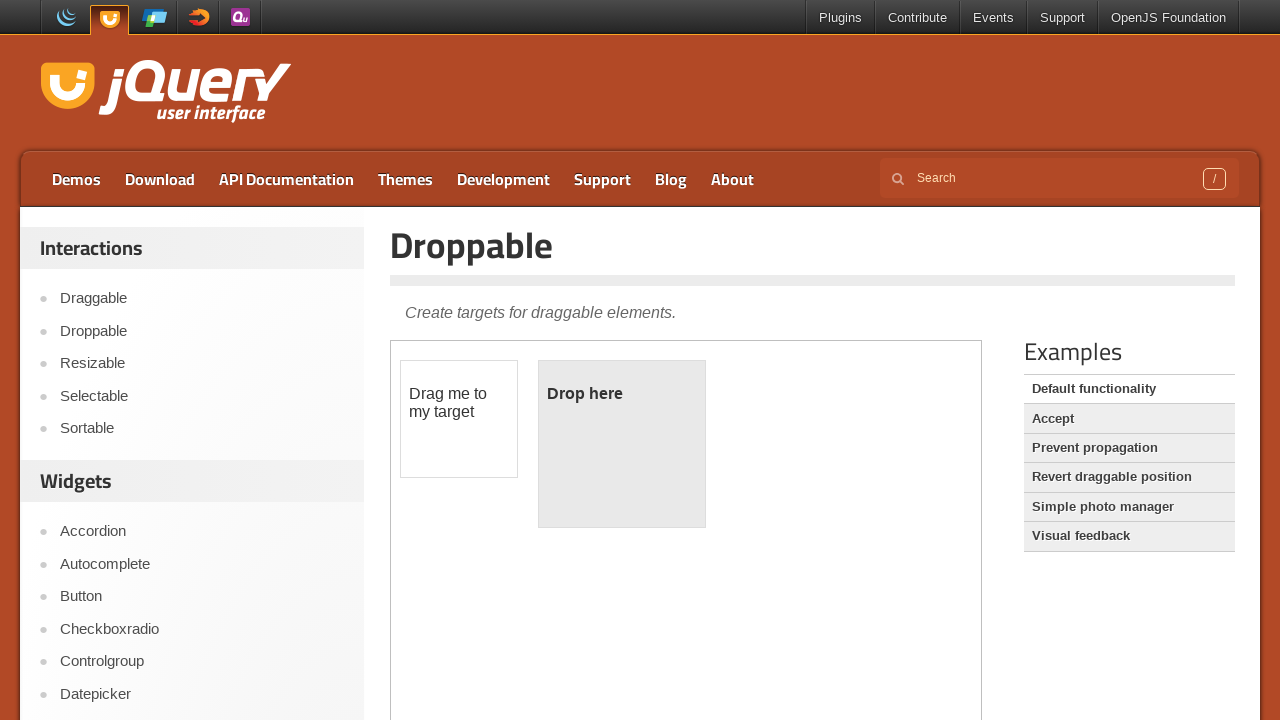

Located demo iframe containing drag-and-drop elements
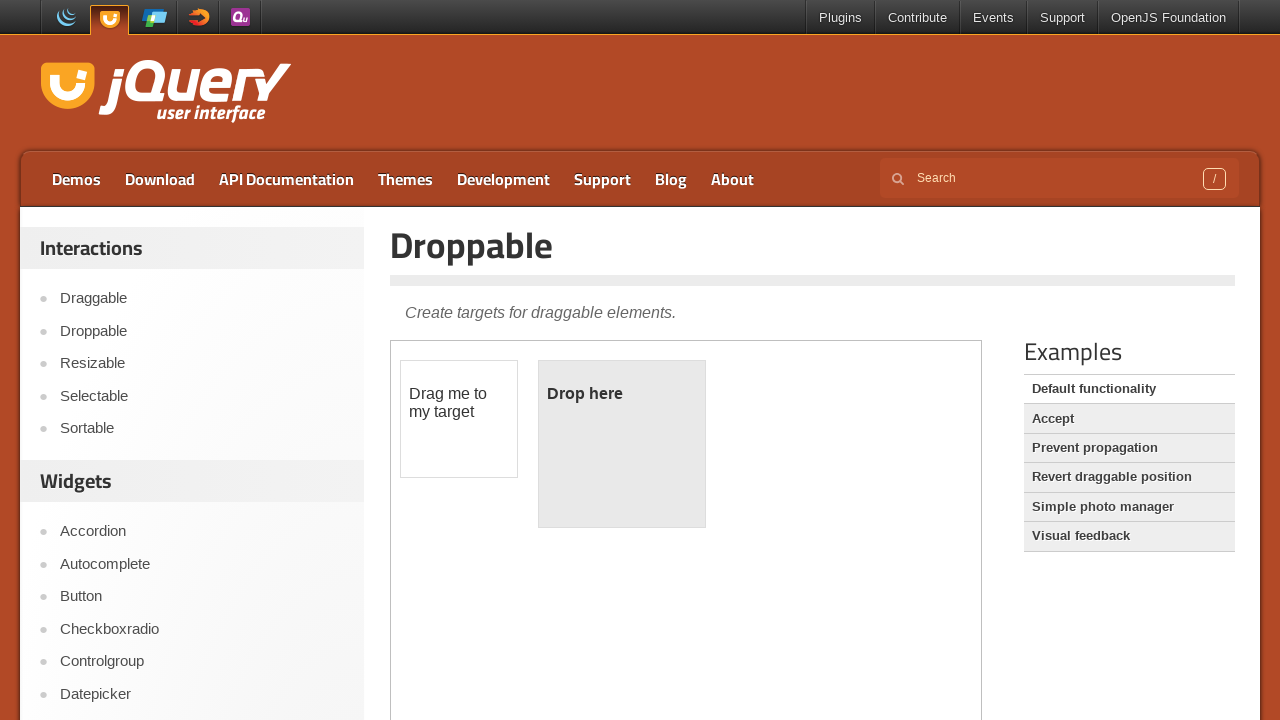

Clicked on draggable element at (459, 419) on iframe.demo-frame >> internal:control=enter-frame >> #draggable
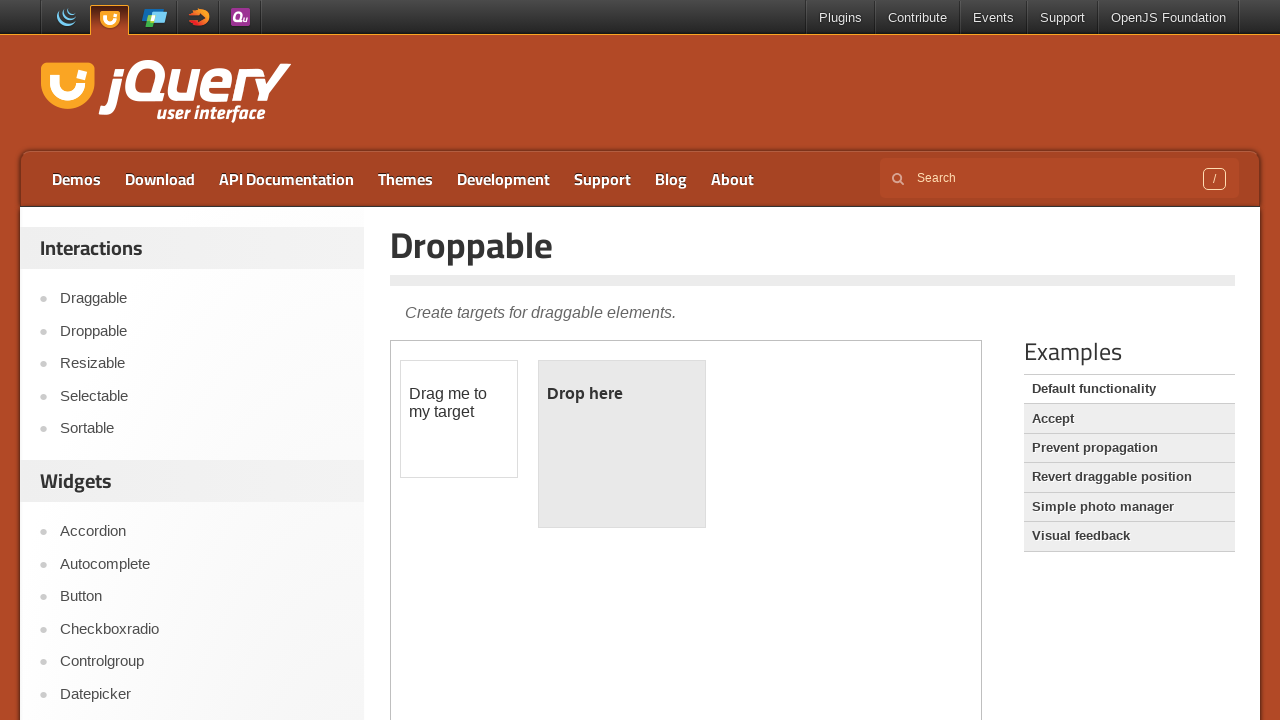

Dragged element onto droppable target at (622, 444)
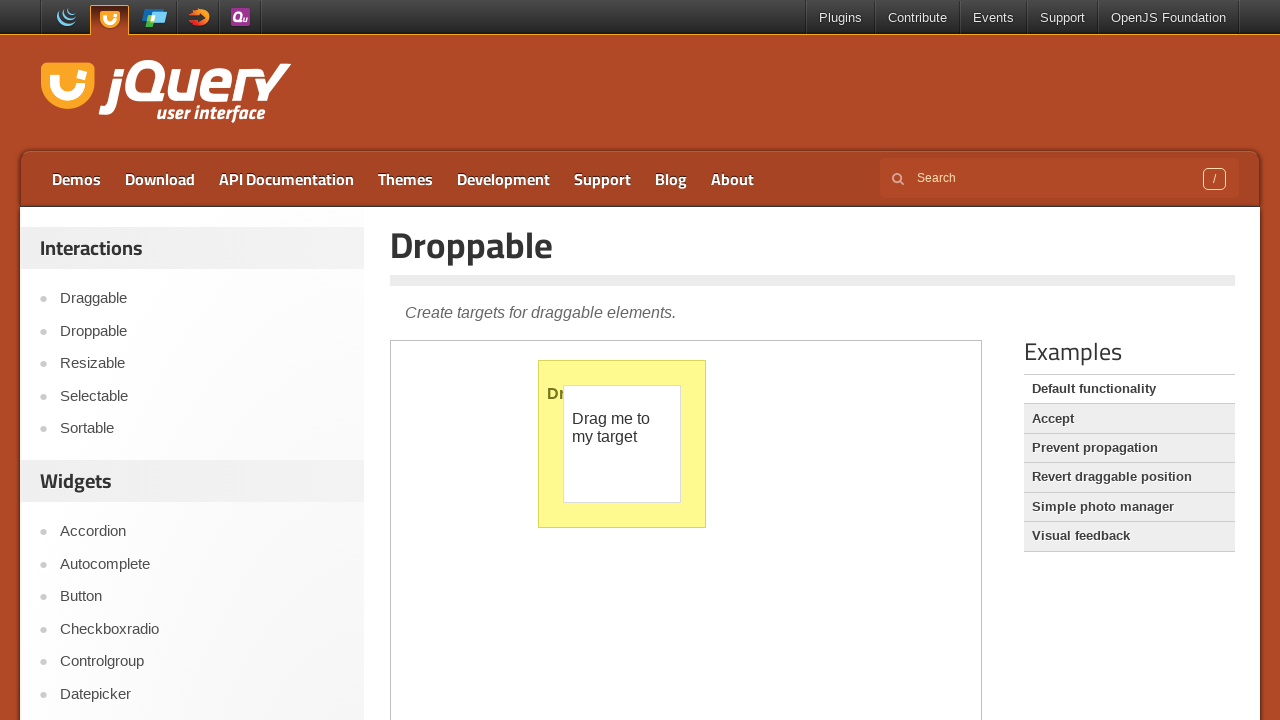

Clicked on draggable element again at (622, 444) on iframe.demo-frame >> internal:control=enter-frame >> #draggable
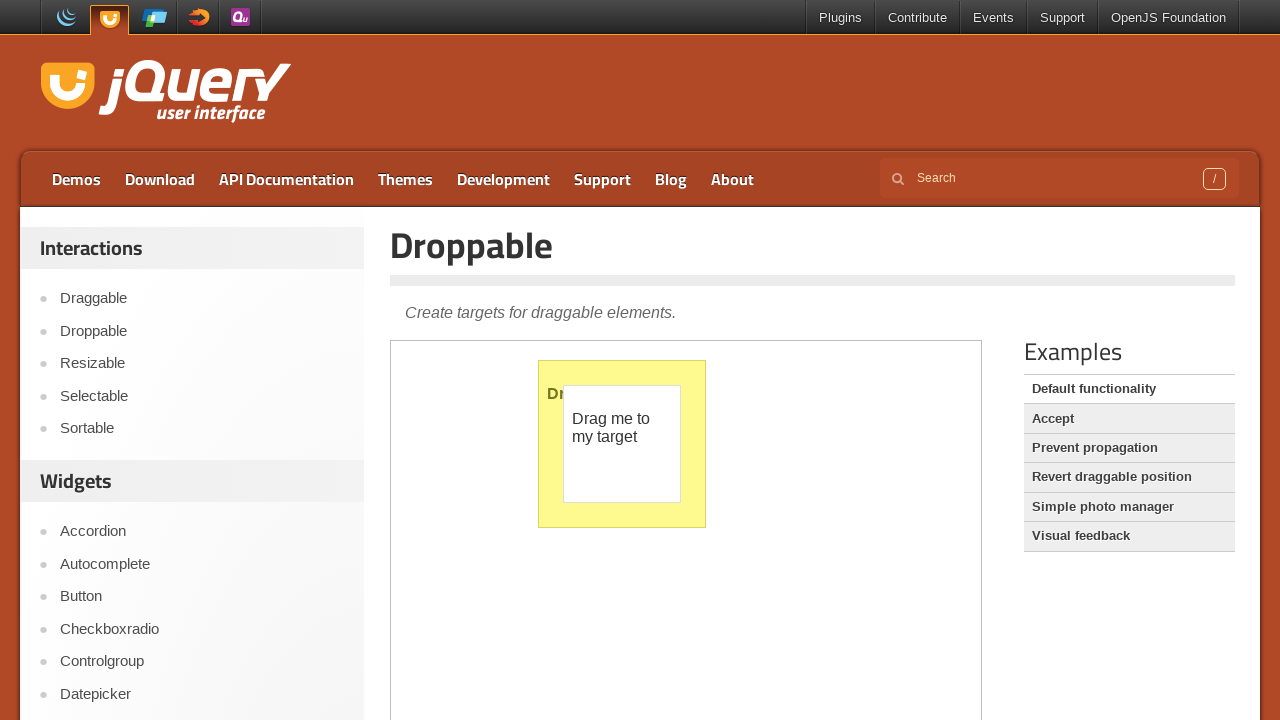

Clicked on 5th sidebar link to navigate to another demo at (202, 429) on xpath=(//*[@id='sidebar']//a)[5]
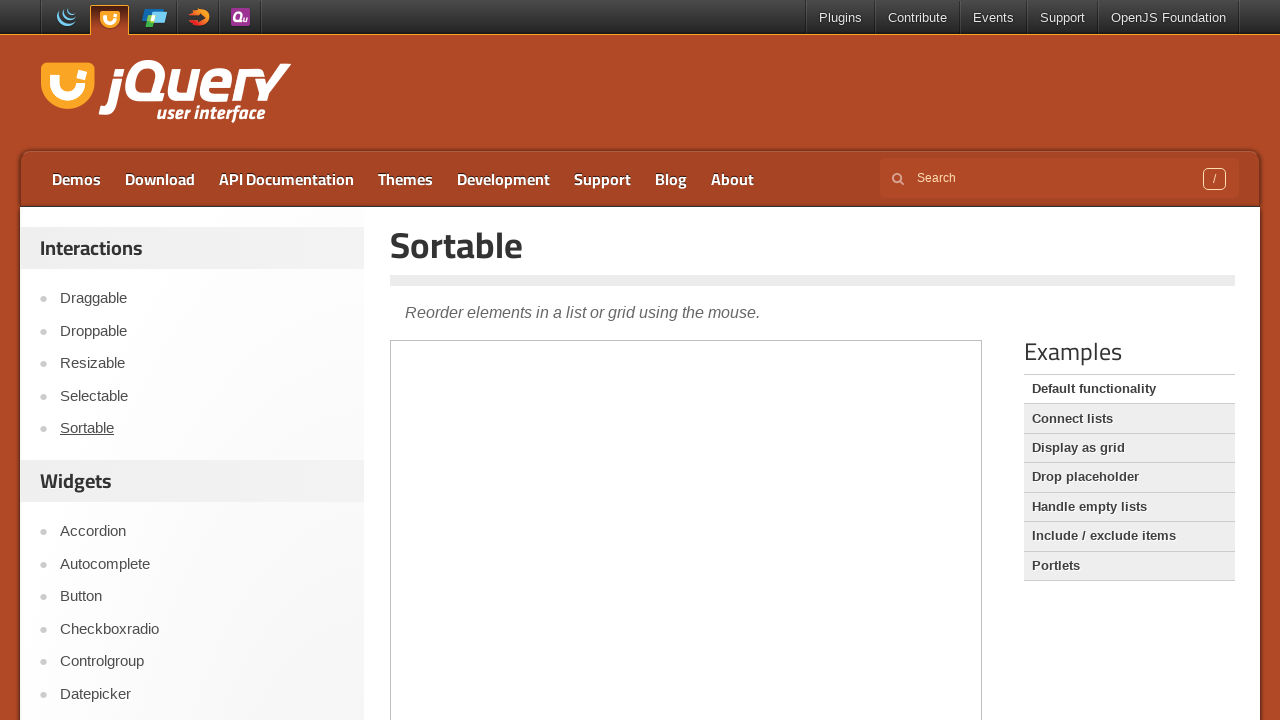

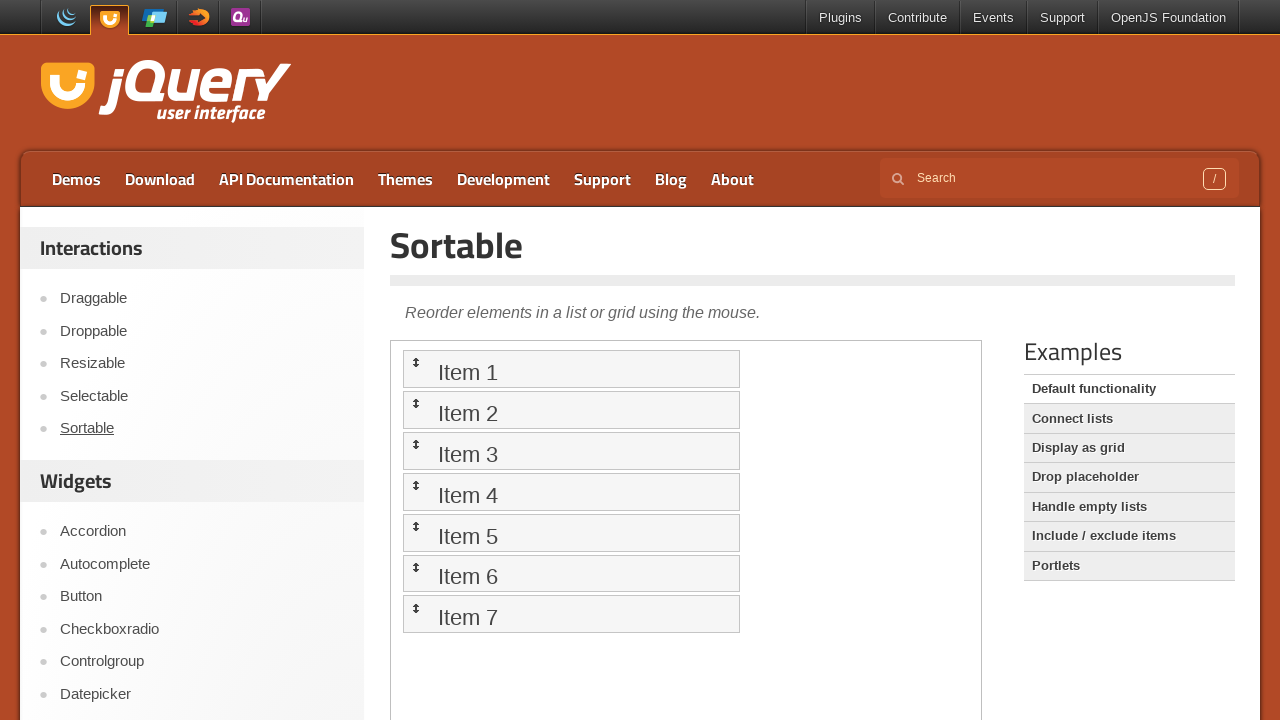